Tests navigation to static pages on arXiv website by visiting multiple URLs and verifying expected content is displayed

Starting URL: https://arxiv.org/

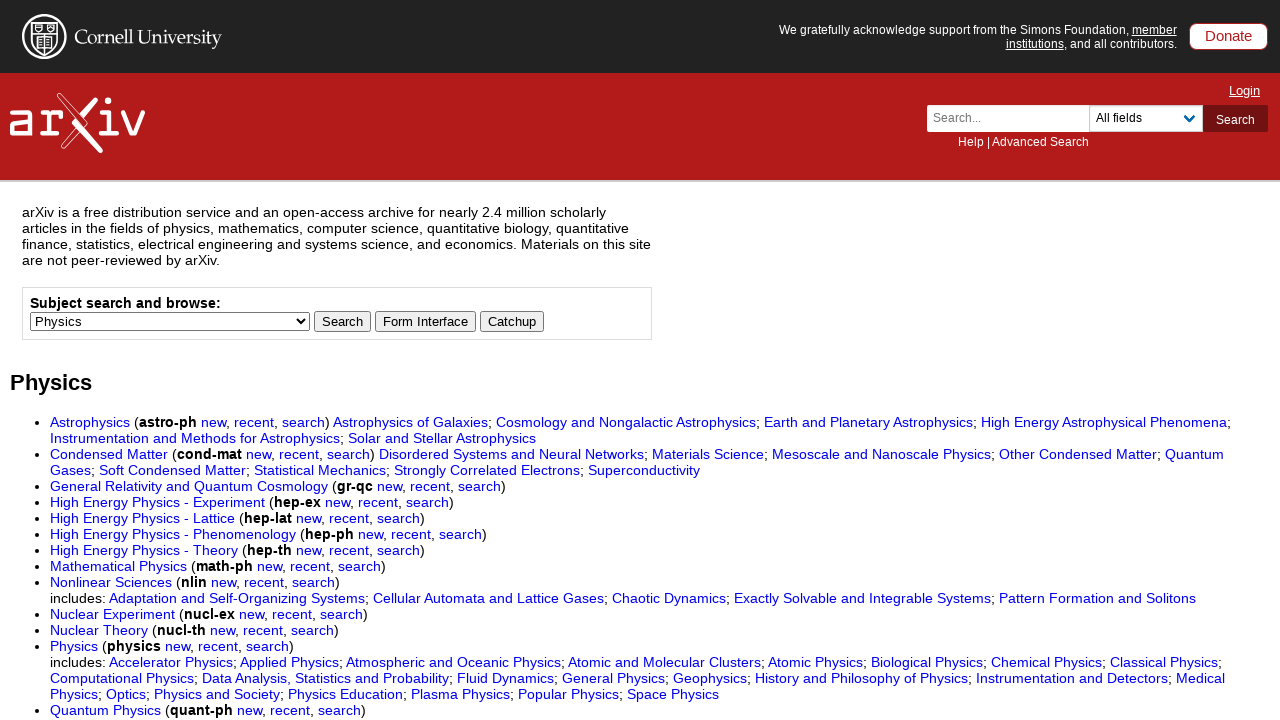

Waited for body element to load on arXiv homepage
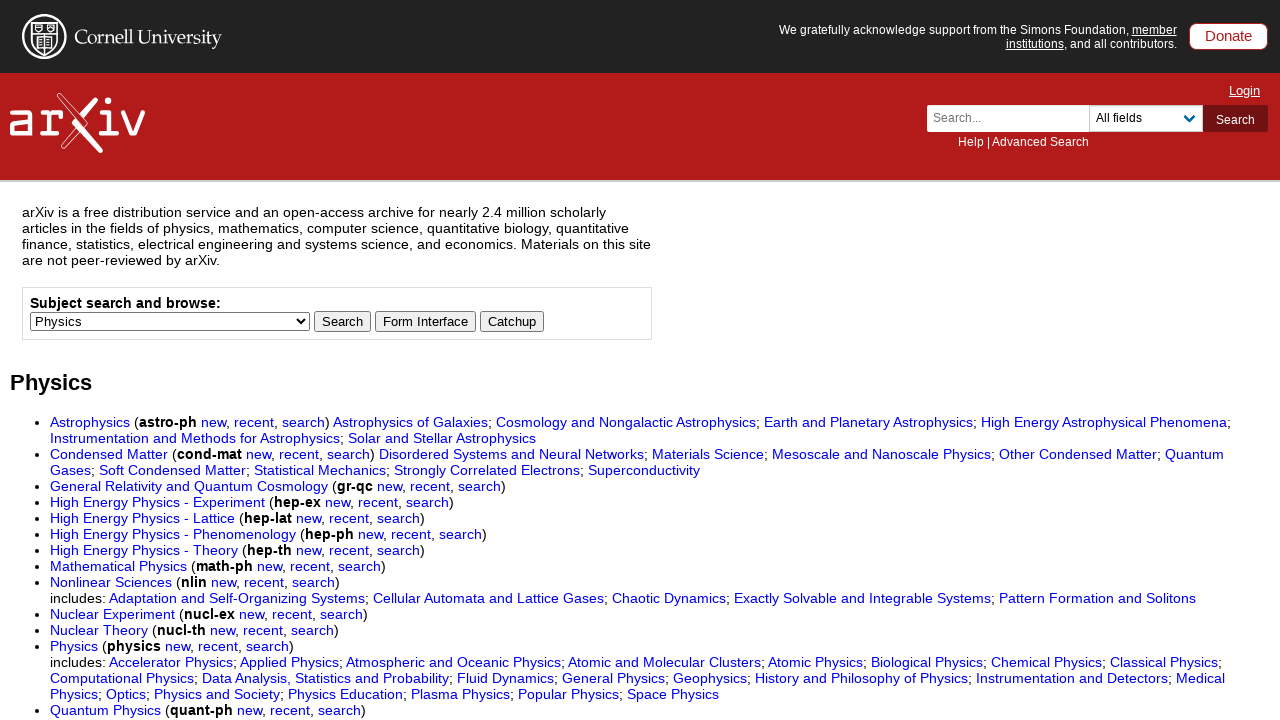

Verified arXiv homepage contains expected content about free distribution service
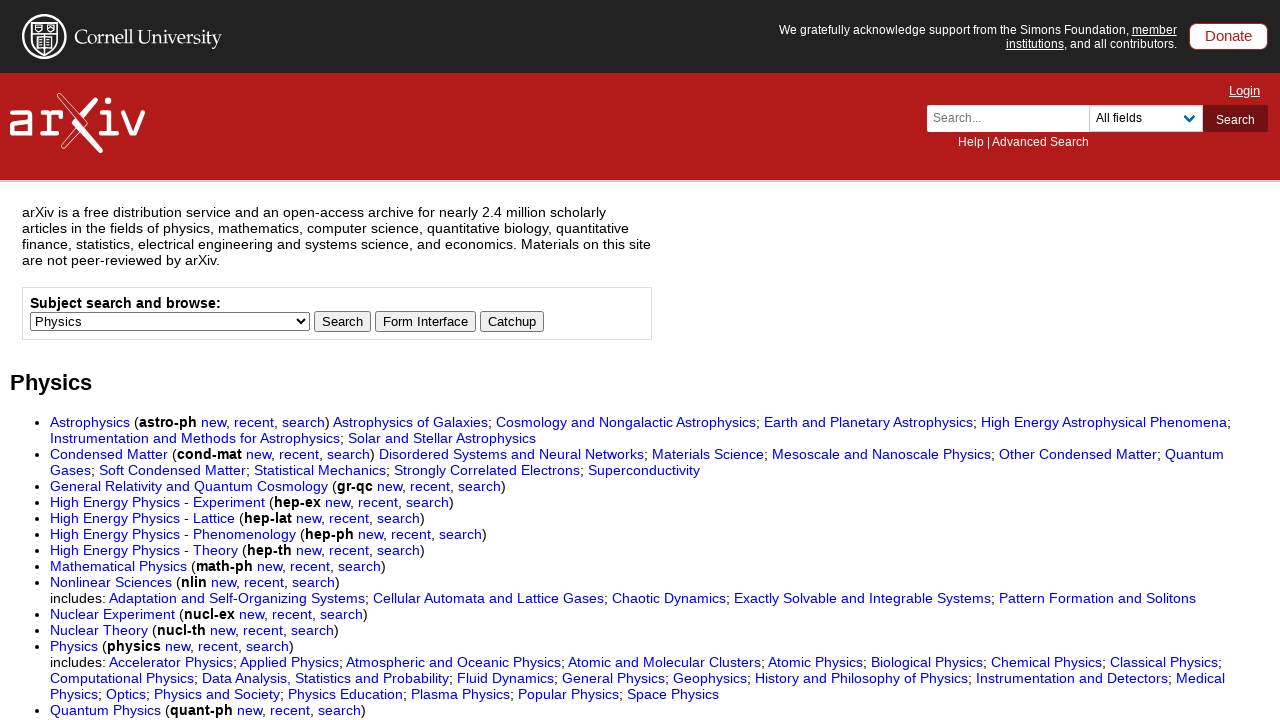

Navigated to arXiv robots help page
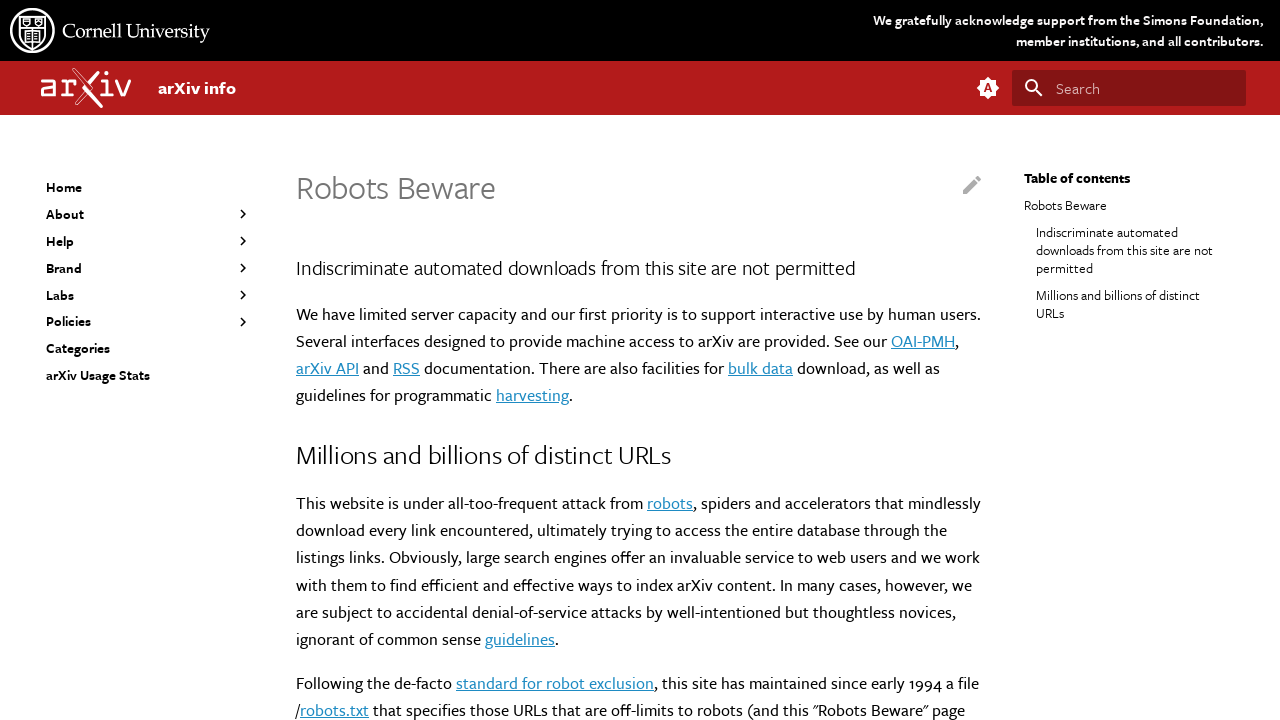

Waited for body element to load on robots help page
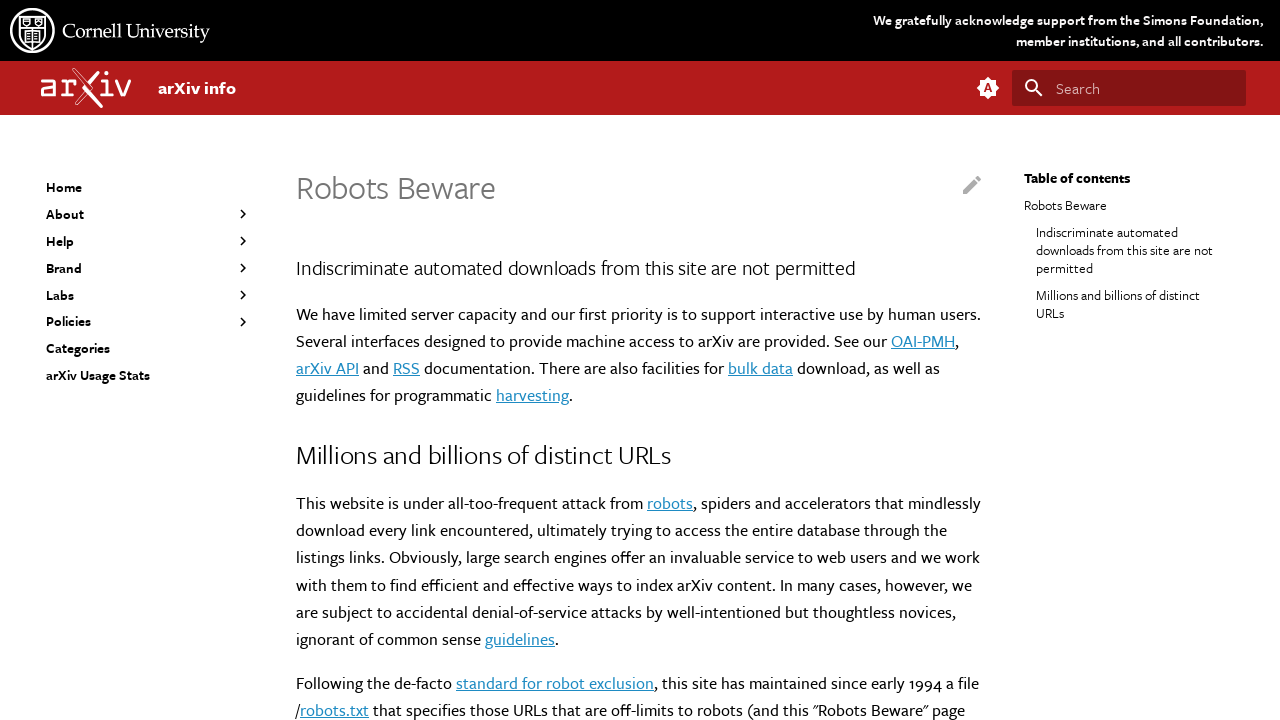

Verified robots help page contains expected content about download restrictions
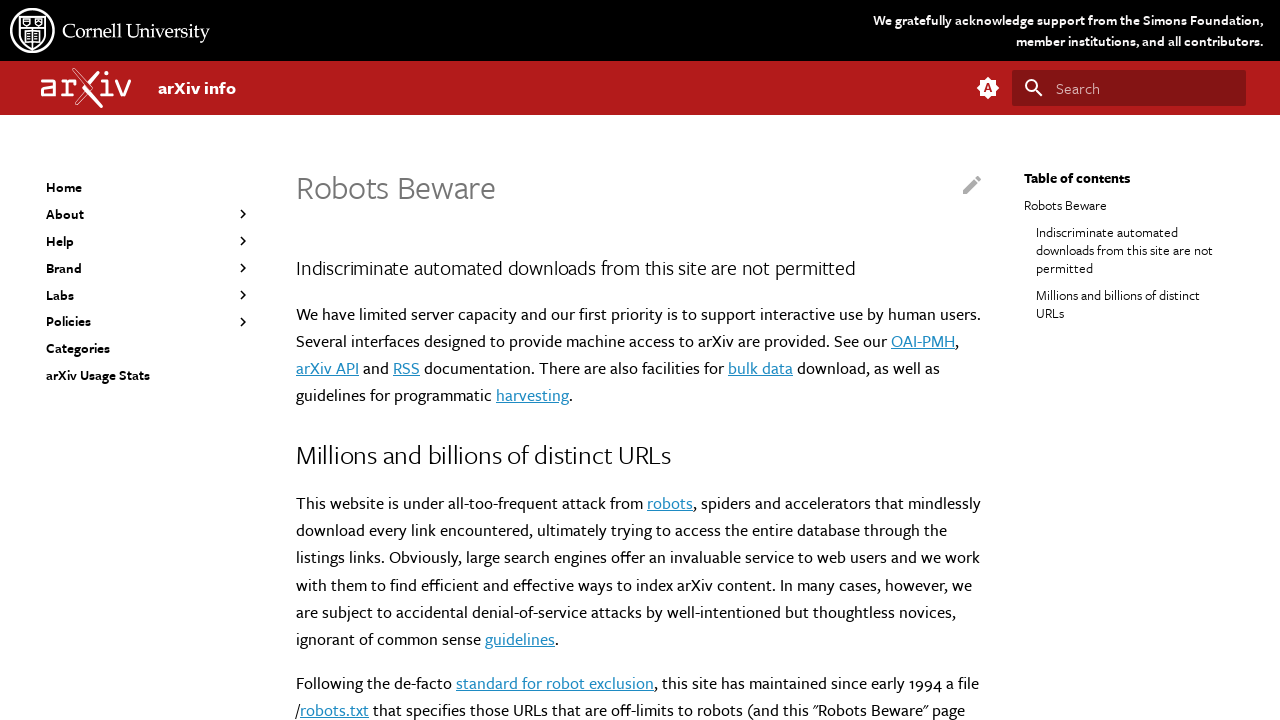

Navigated to Computing Research Repository (CoRR) page
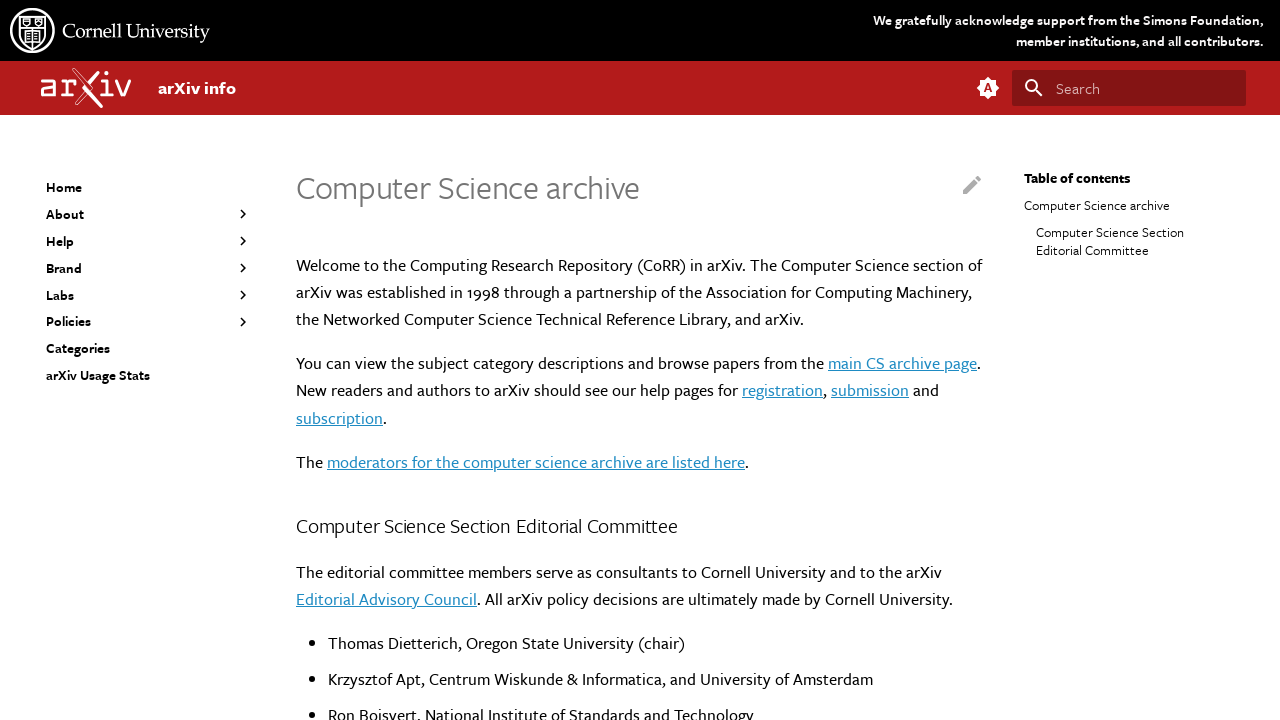

Waited for body element to load on CoRR page
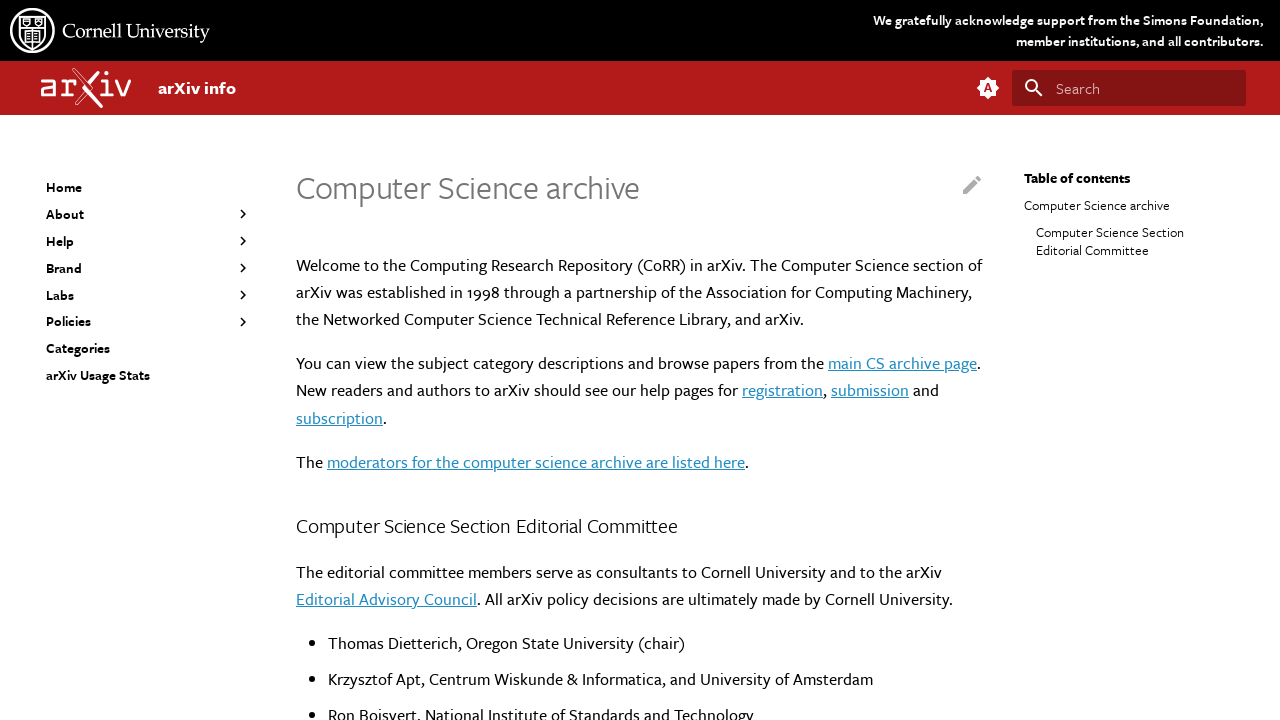

Verified CoRR page contains expected welcome message
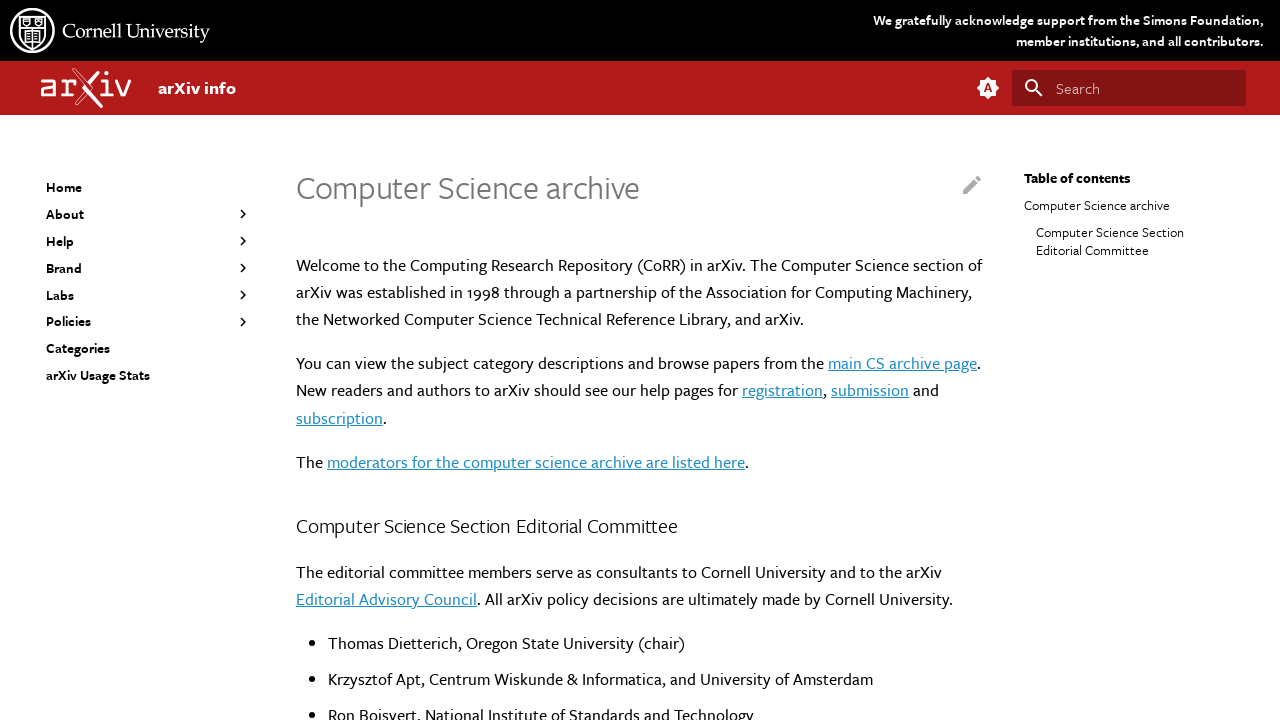

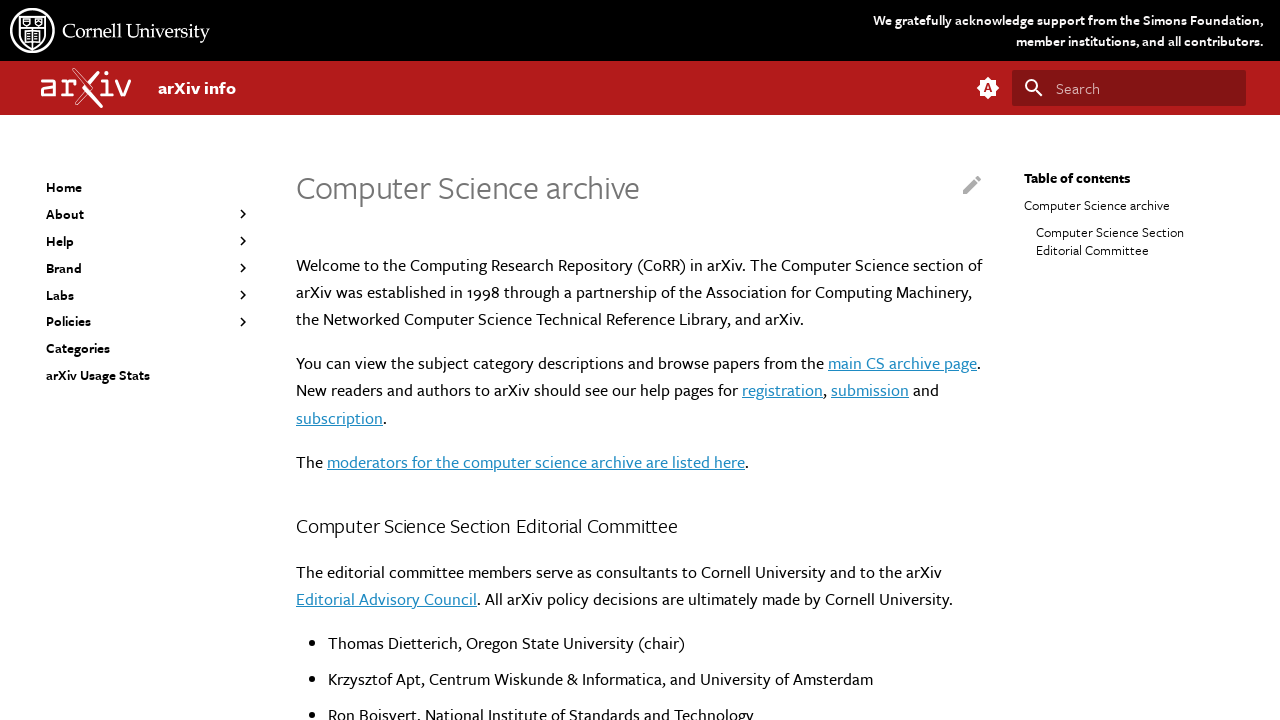